Navigates to the Tech With Tim tutorials page and clicks on the Python programming tutorial link

Starting URL: https://www.techwithtim.net/tutorials

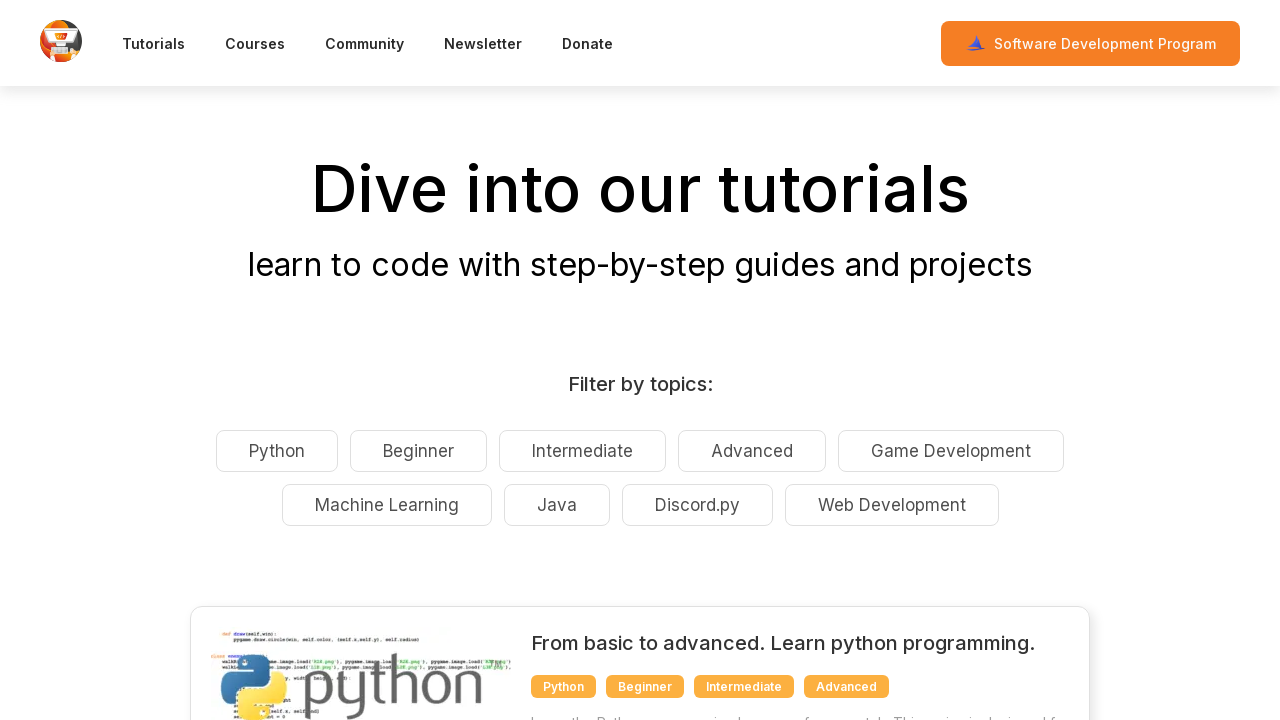

Clicked on the Python programming tutorial link at (1011, 360) on a[href='/tutorials/python-programming']
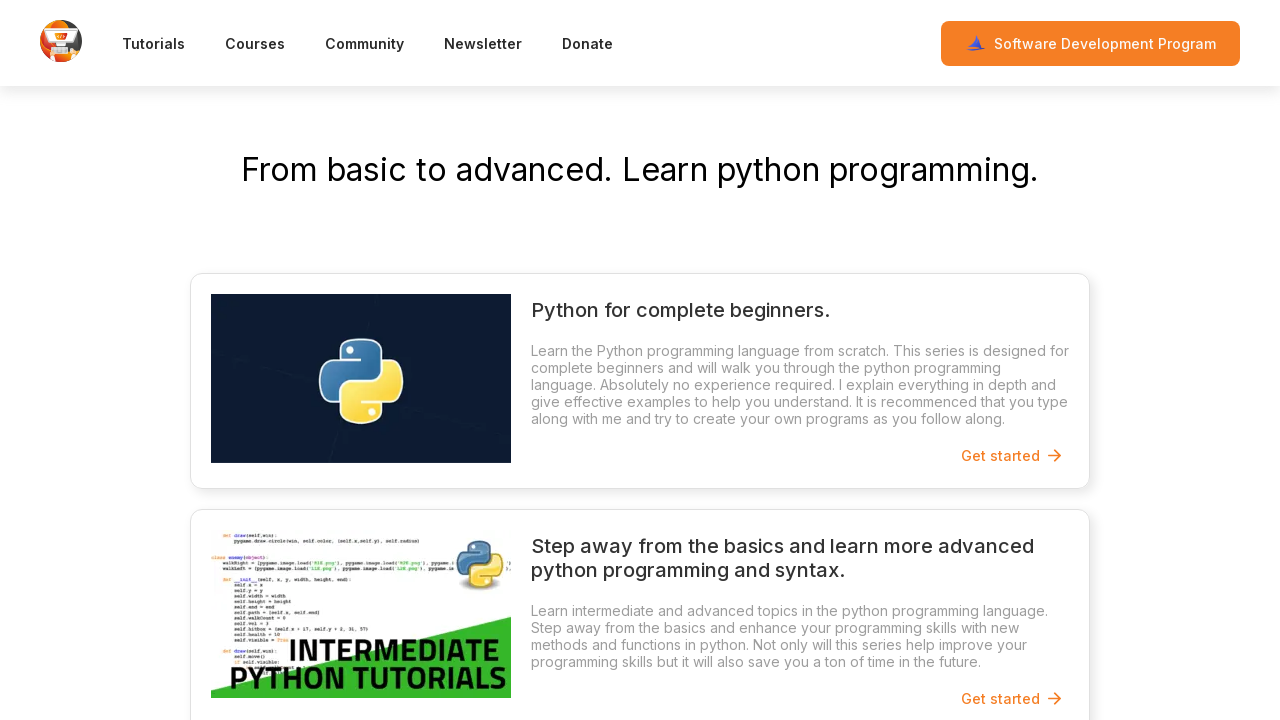

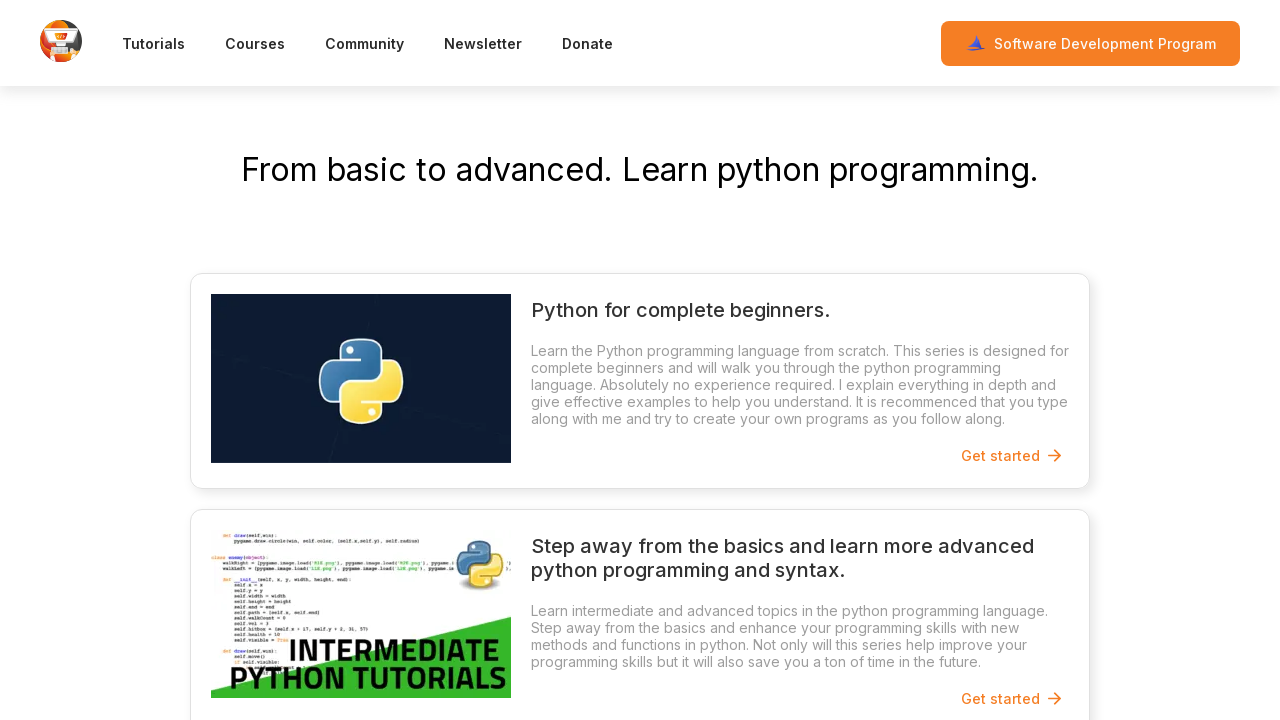